Tests submitting the practice form without filling any fields to test empty form submission behavior.

Starting URL: https://demoqa.com/automation-practice-form

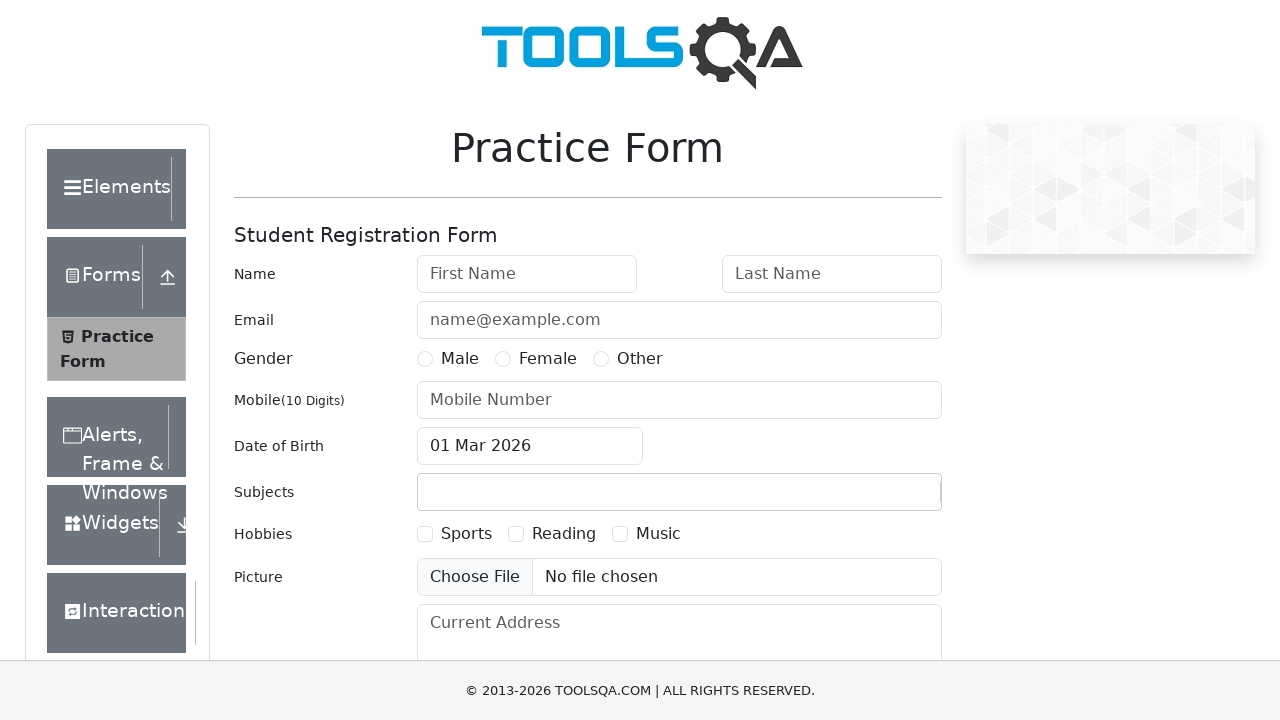

Navigated to practice form page
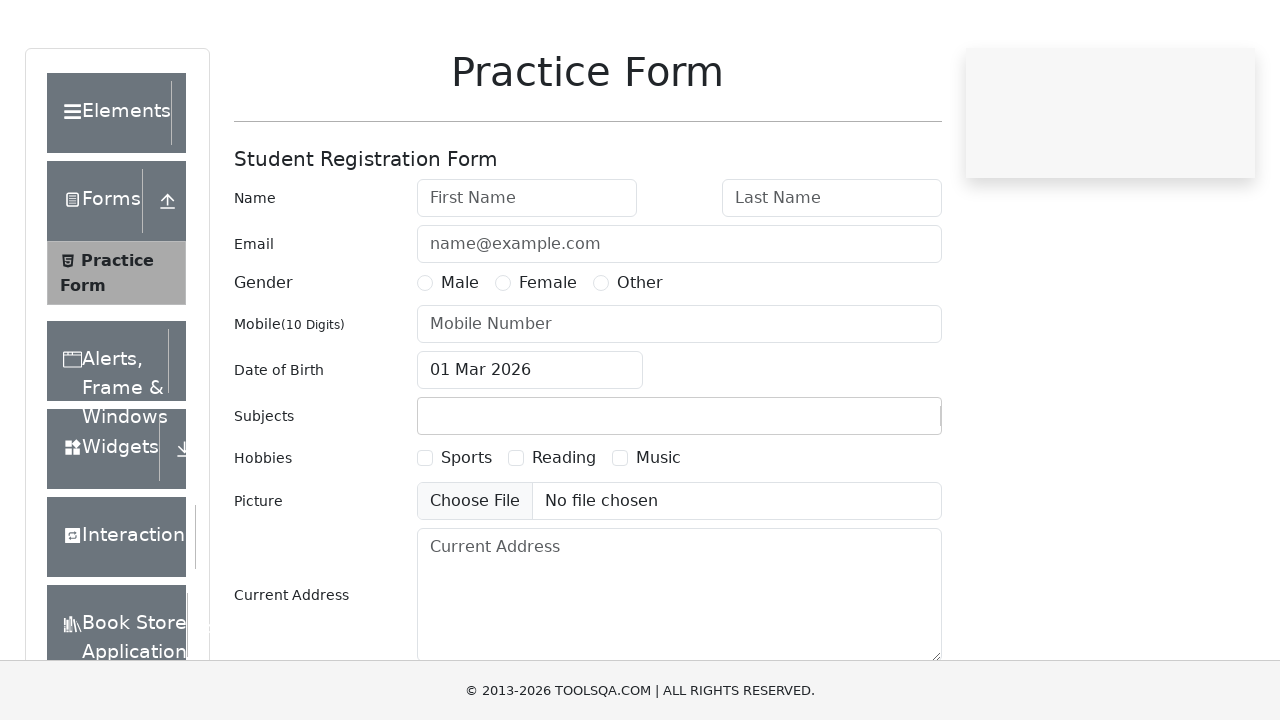

Clicked submit button without filling any form fields to test empty form submission behavior at (885, 499) on #submit
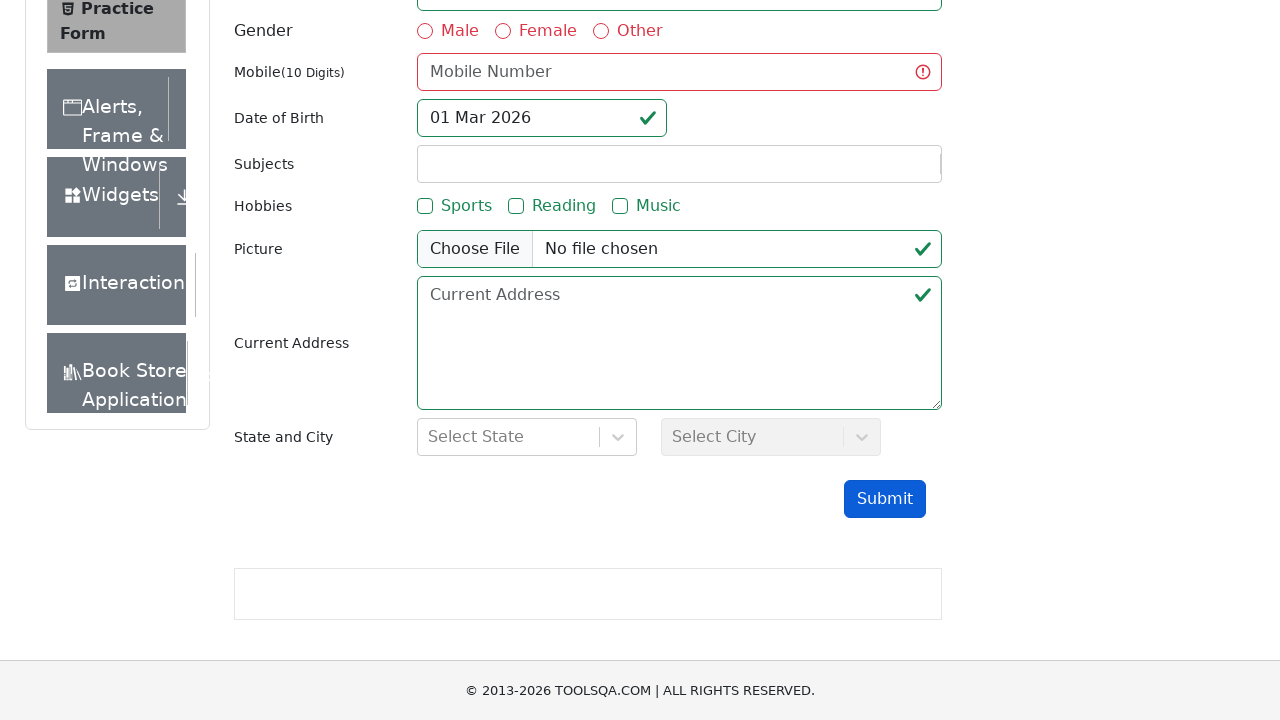

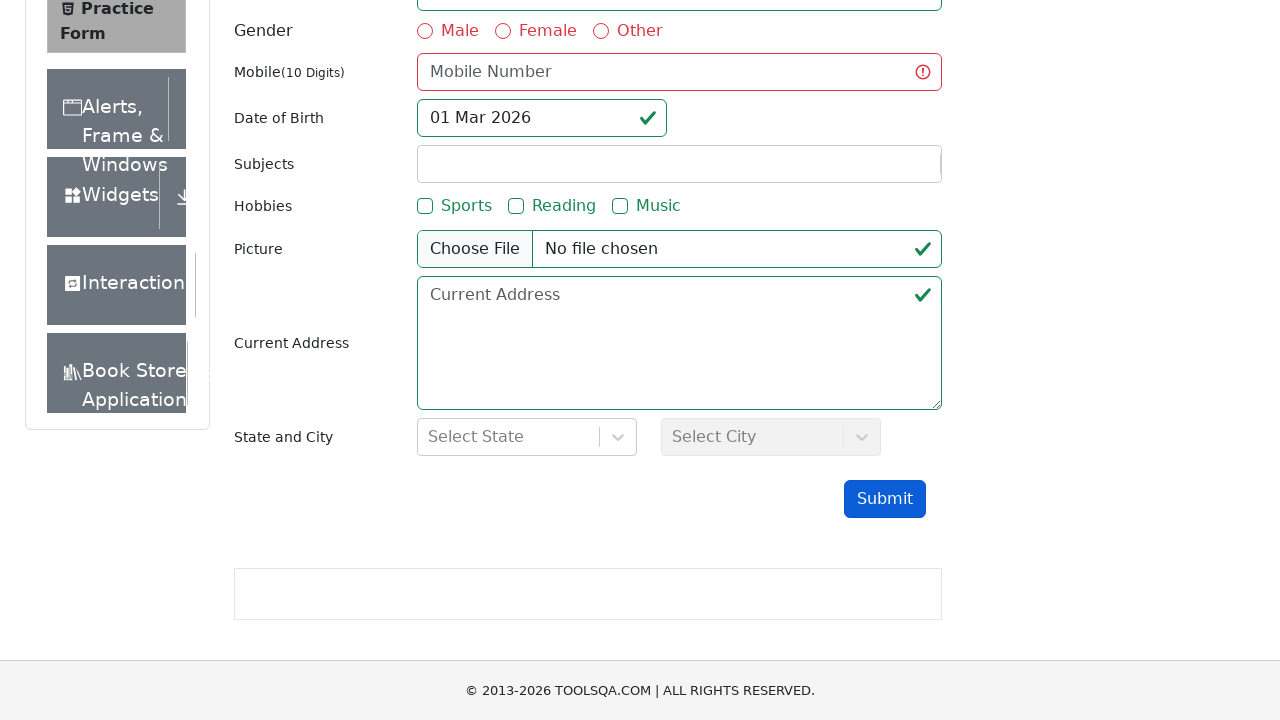